Tests dropdown selection functionality by selecting an option and verifying the selection

Starting URL: http://the-internet.herokuapp.com/dropdown

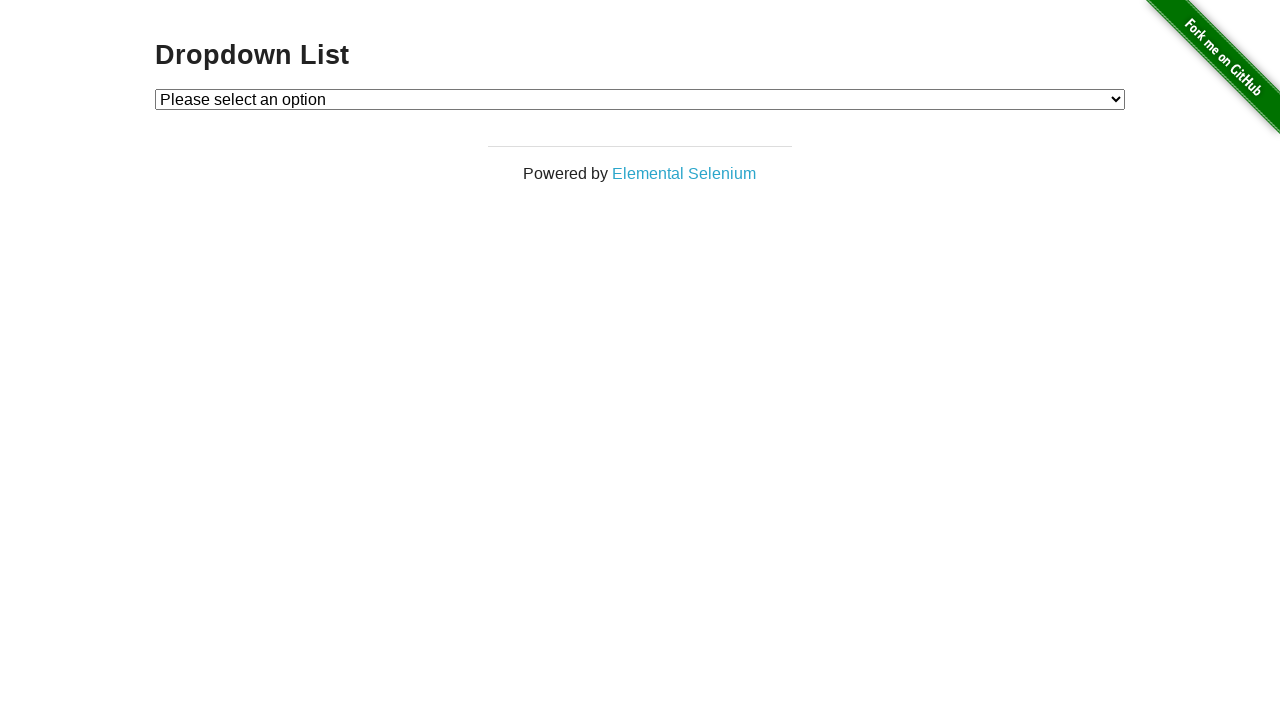

Located dropdown element with id 'dropdown'
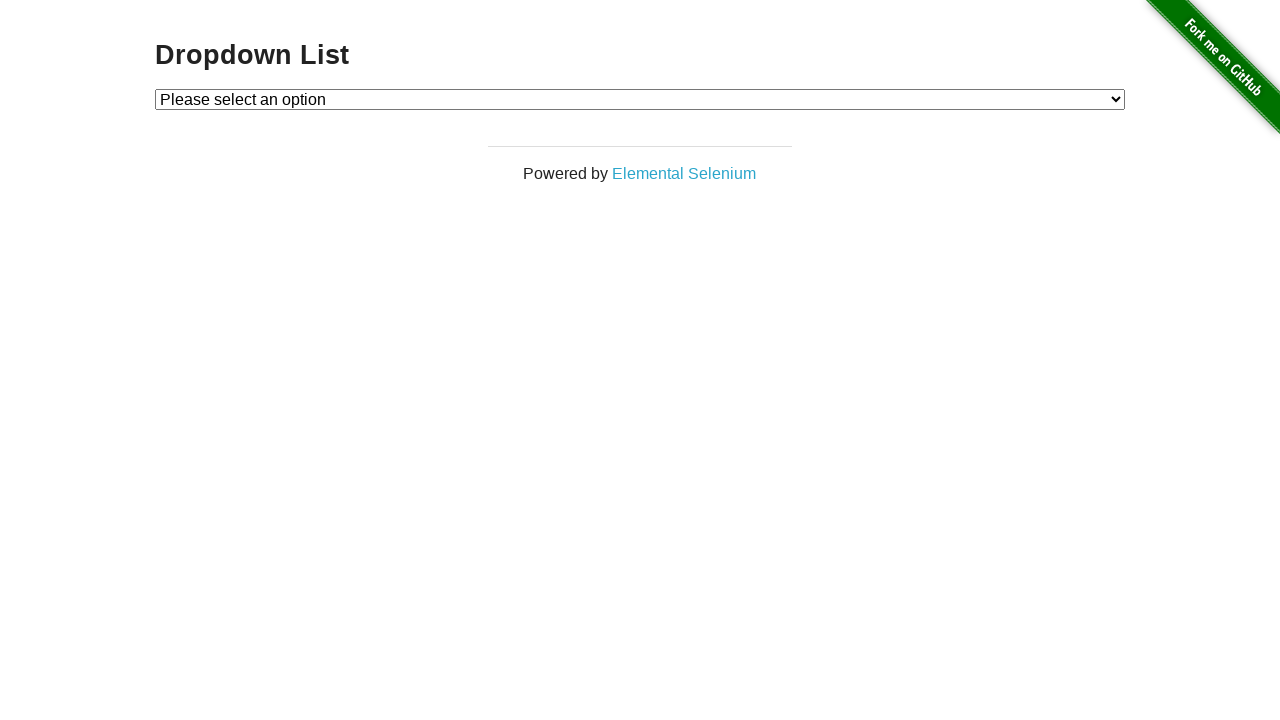

Selected 'Option 2' from dropdown on #dropdown
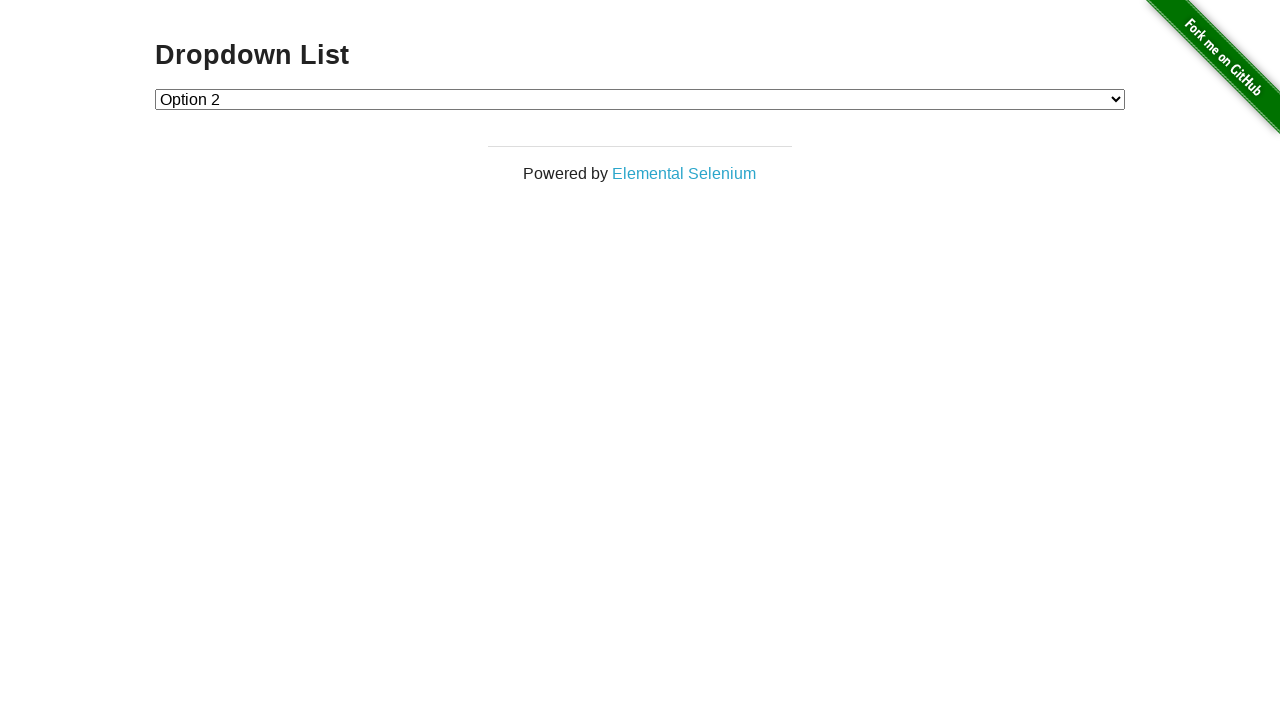

Retrieved text content of selected option
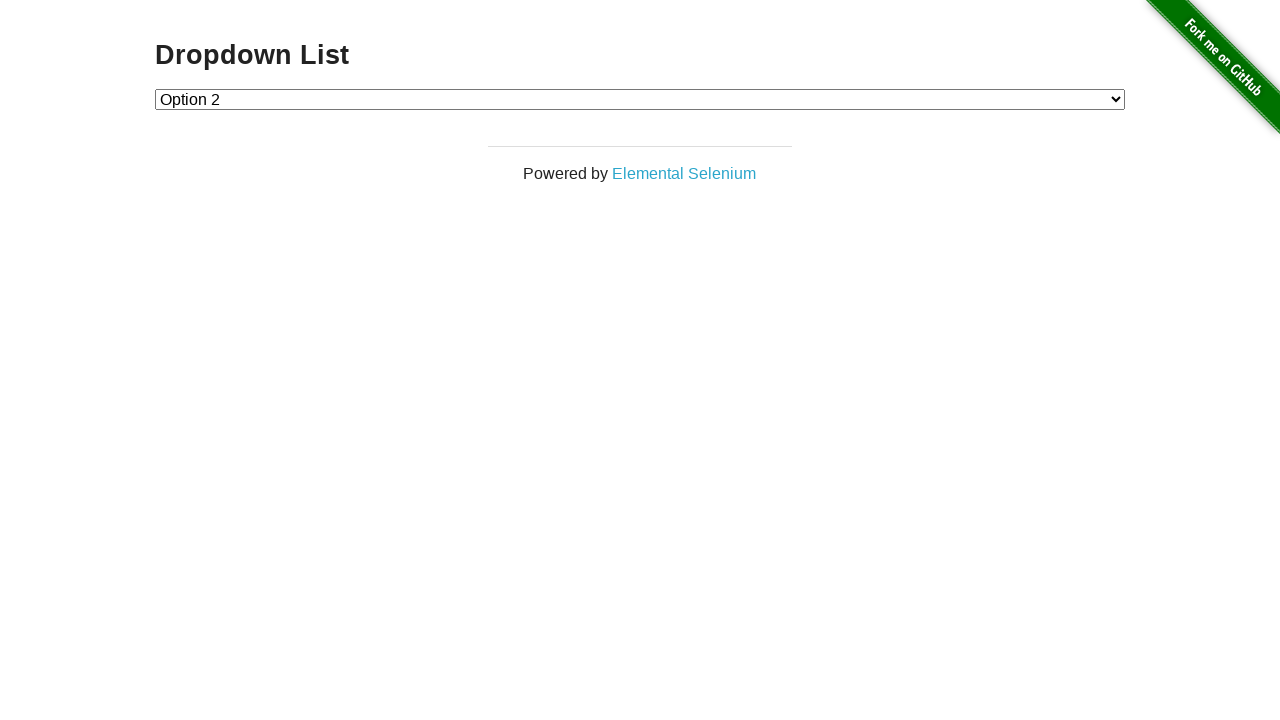

Verified that 'Option 2' is selected
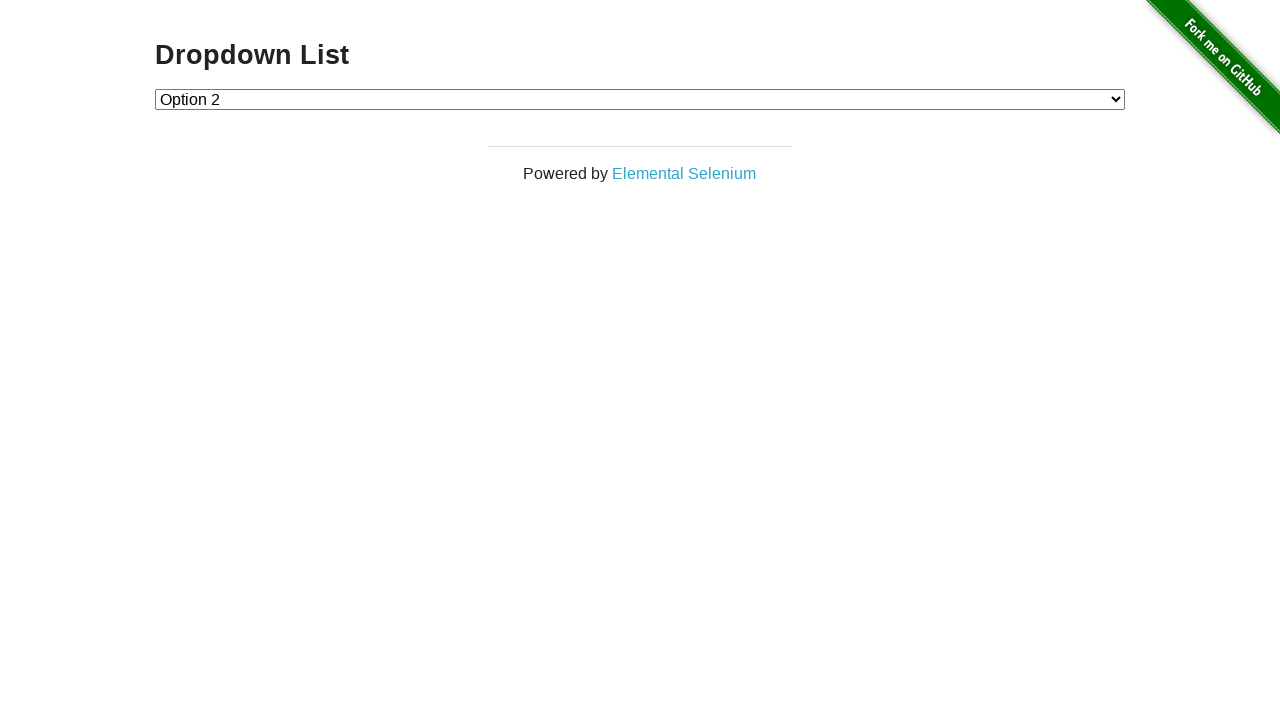

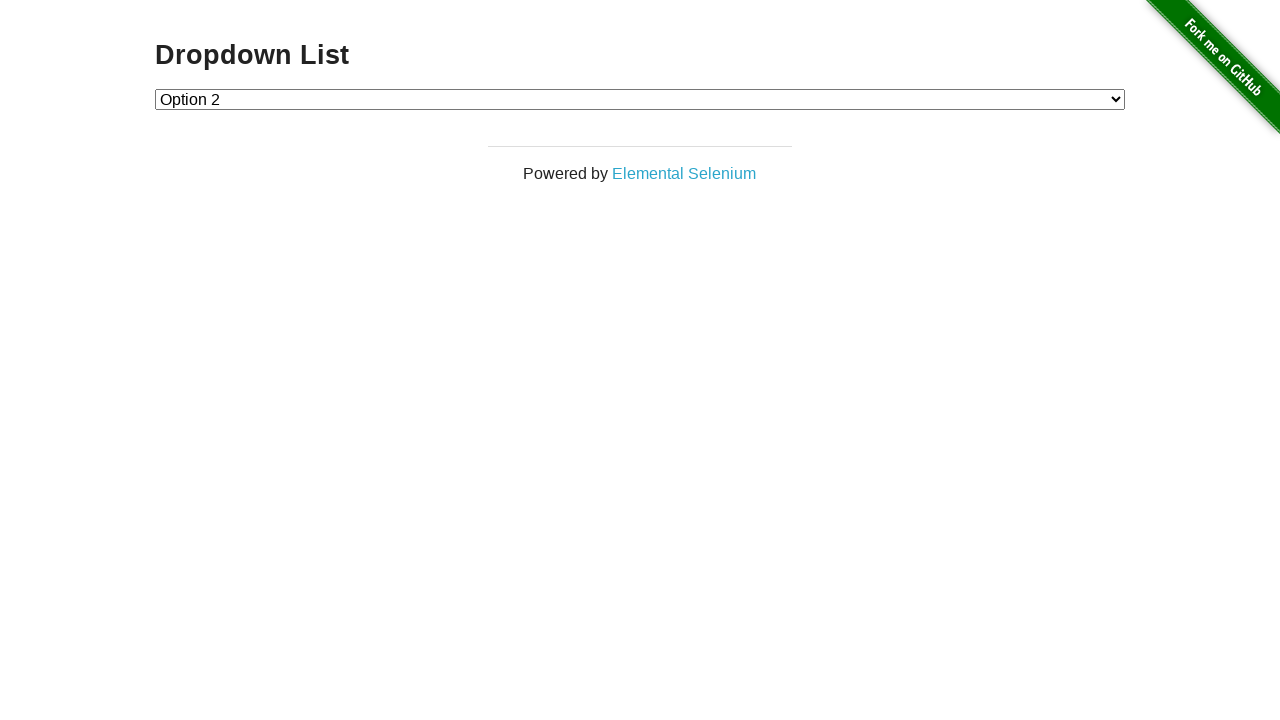